Tests the autocomplete functionality by typing a partial country name, waiting for suggestions to appear, and selecting "Germany" from the dropdown list

Starting URL: https://rahulshettyacademy.com/AutomationPractice/

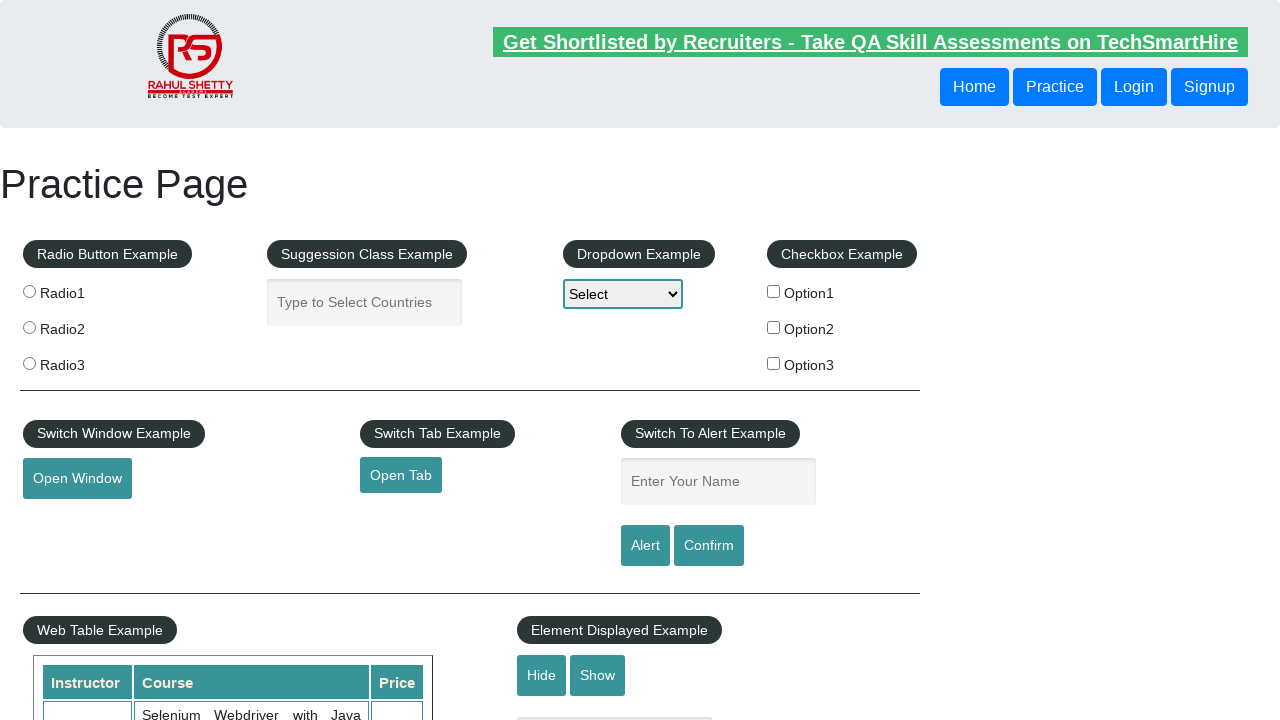

Navigated to AutomationPractice page
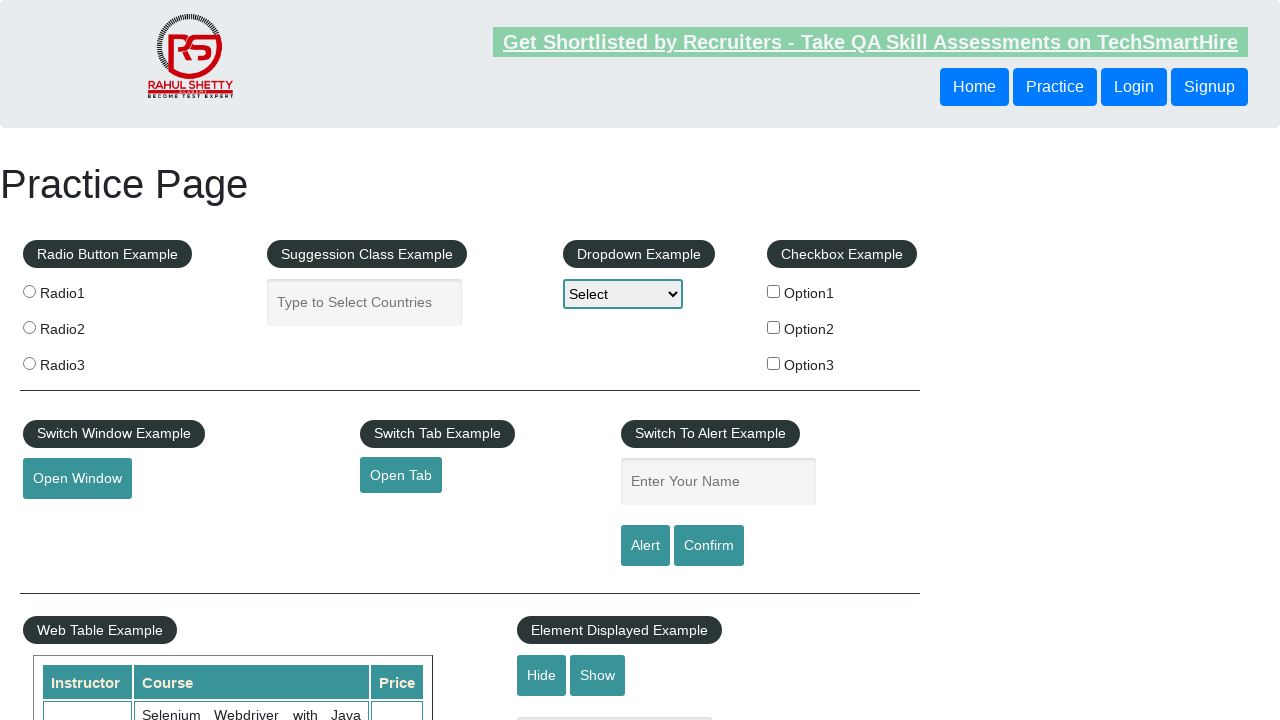

Typed 'GER' in autocomplete field on input#autocomplete
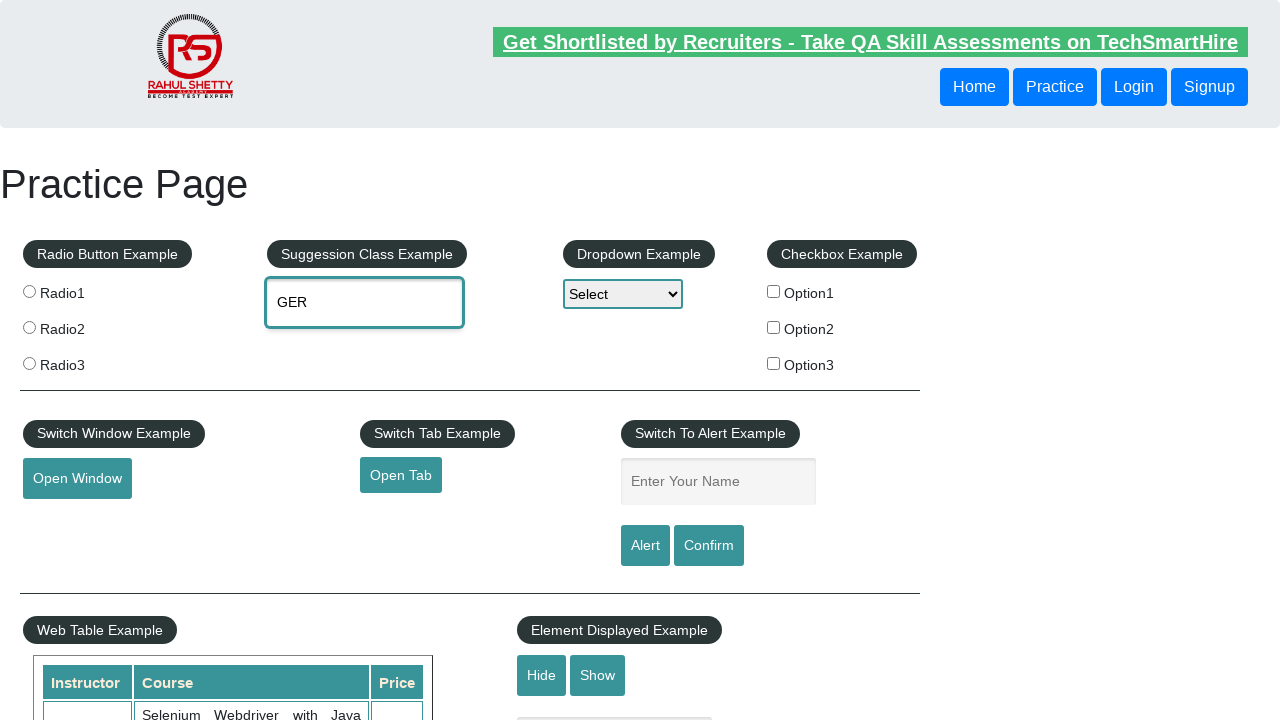

Autocomplete suggestions appeared
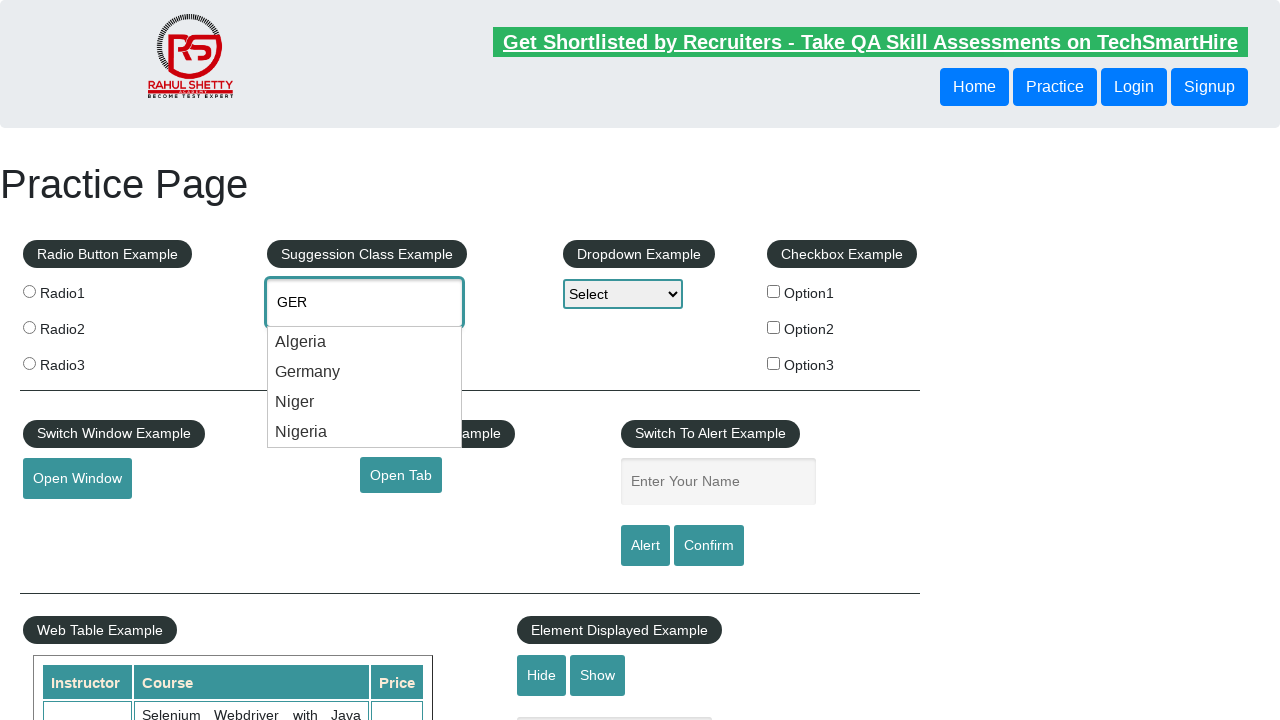

Selected 'Germany' from autocomplete suggestions at (365, 372) on li.ui-menu-item div >> nth=1
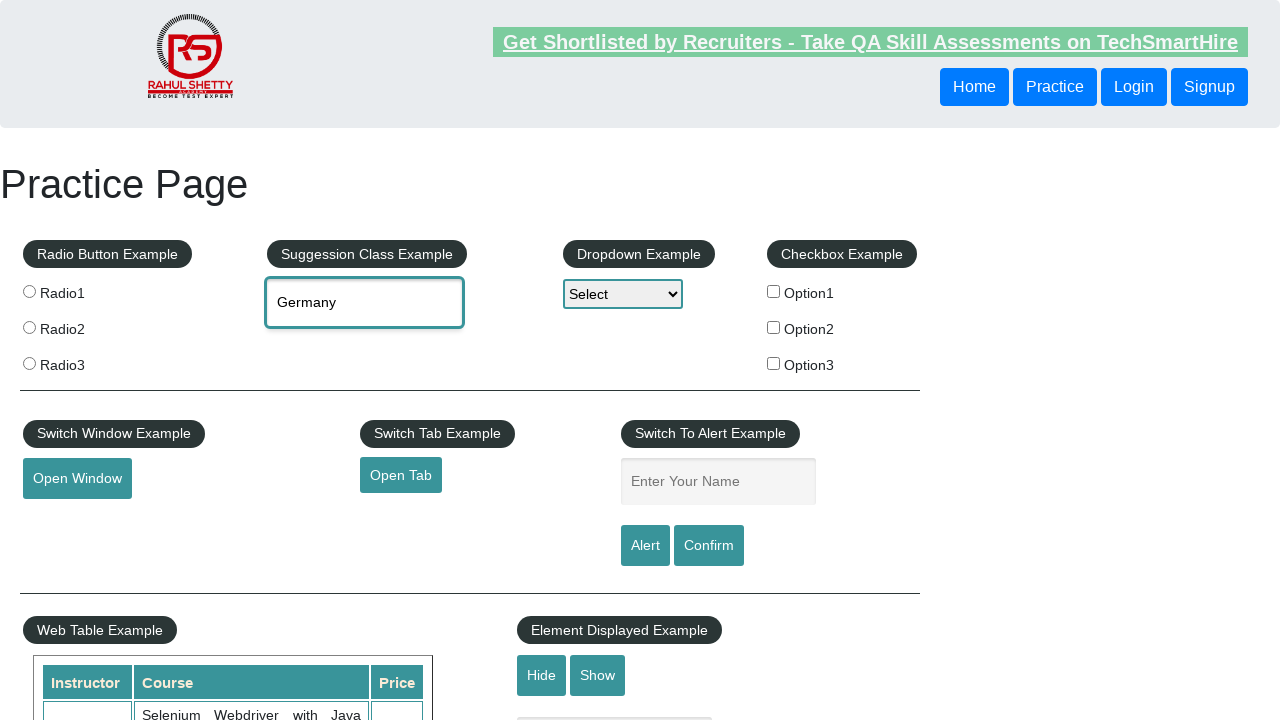

Selection applied and autocomplete closed
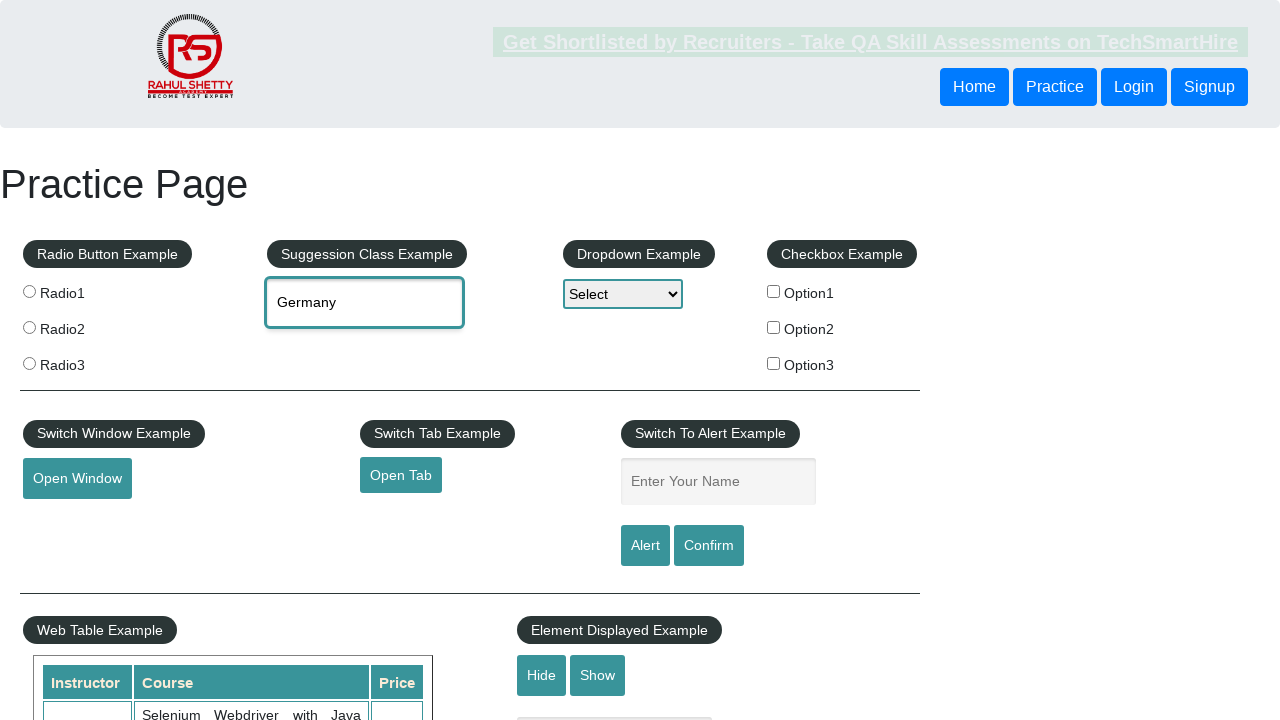

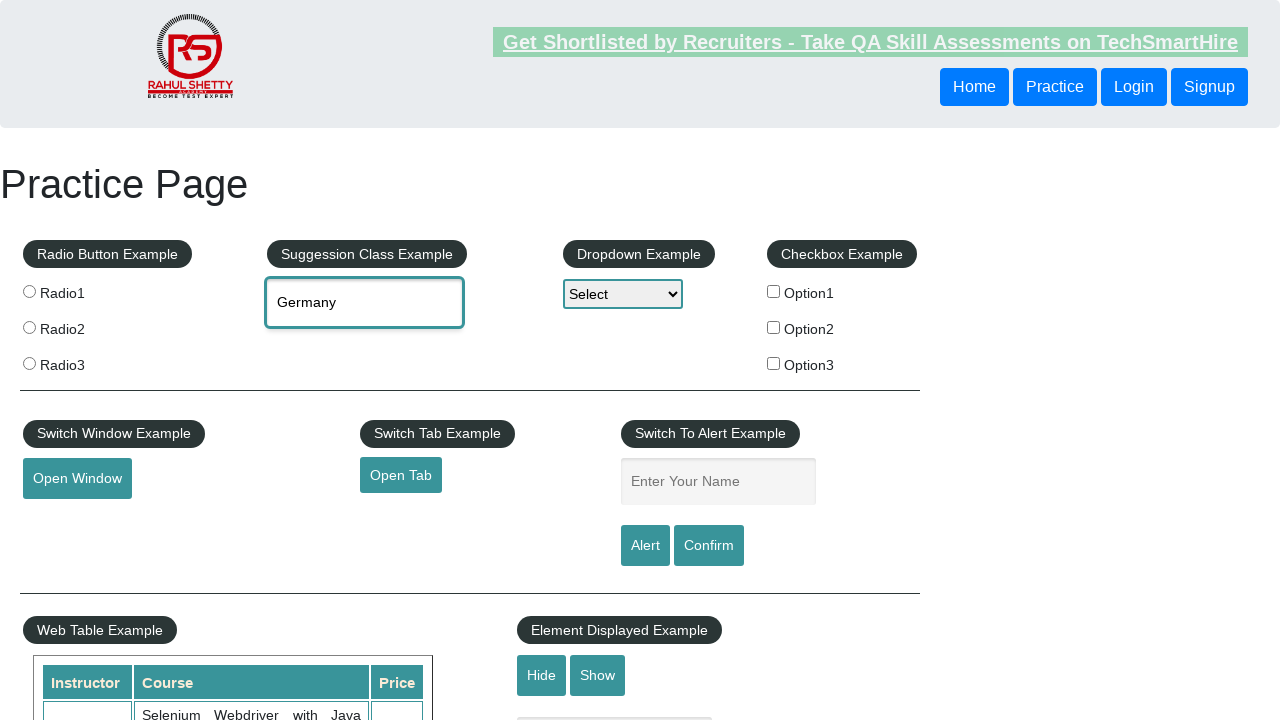